Fills a text form with full name, email, and addresses, then submits and verifies the entered information is displayed correctly

Starting URL: http://demoqa.com/text-box

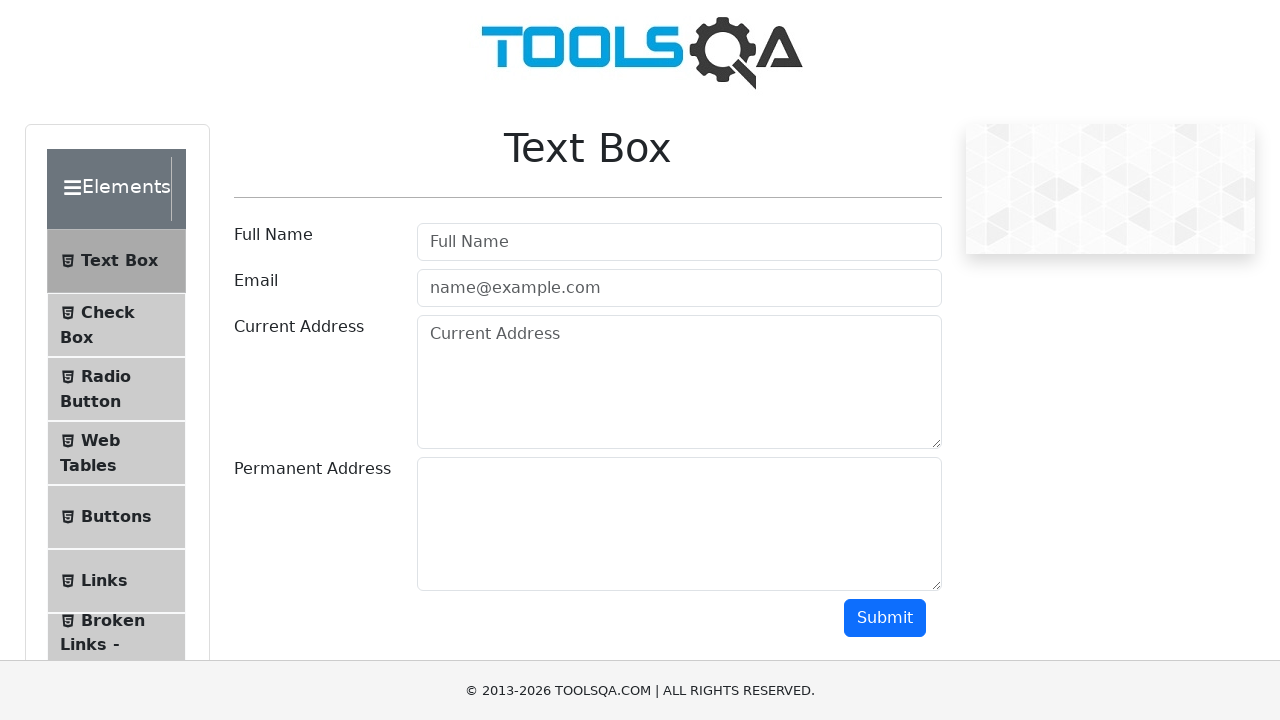

Filled full name field with 'Automation' on input[type='text']
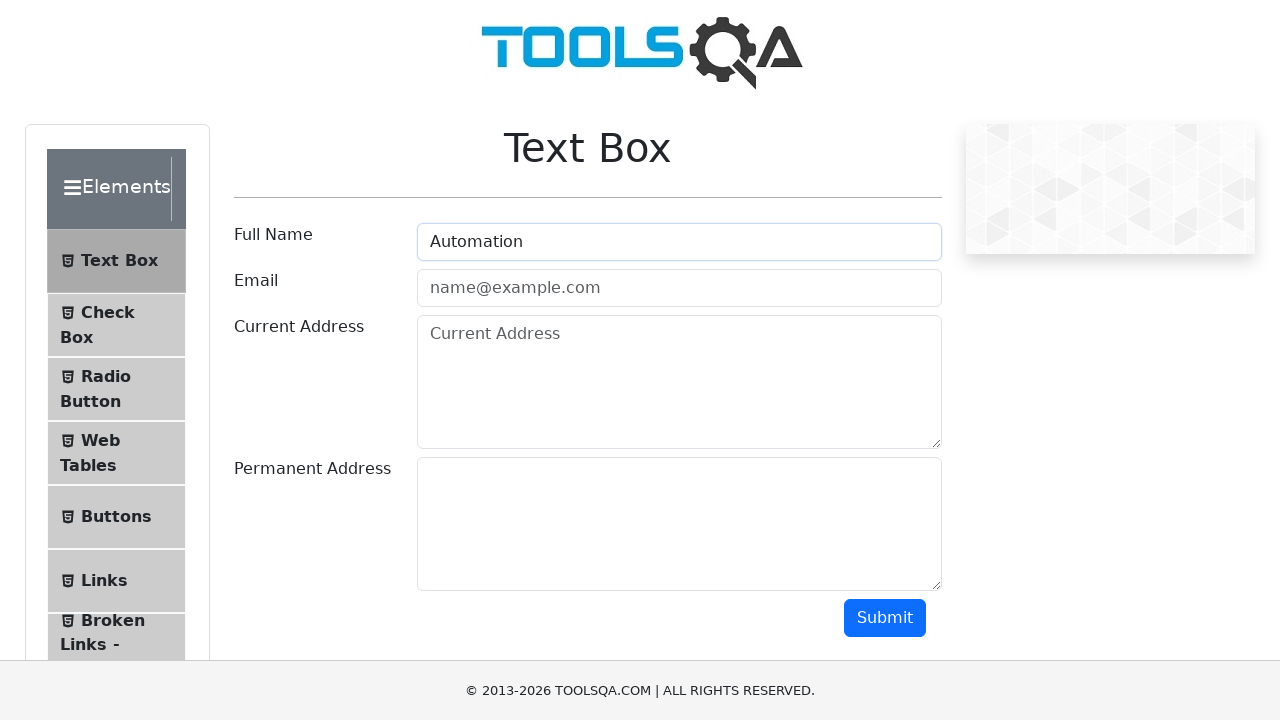

Filled email field with 'Testing@gmail.com' on input[type='email']
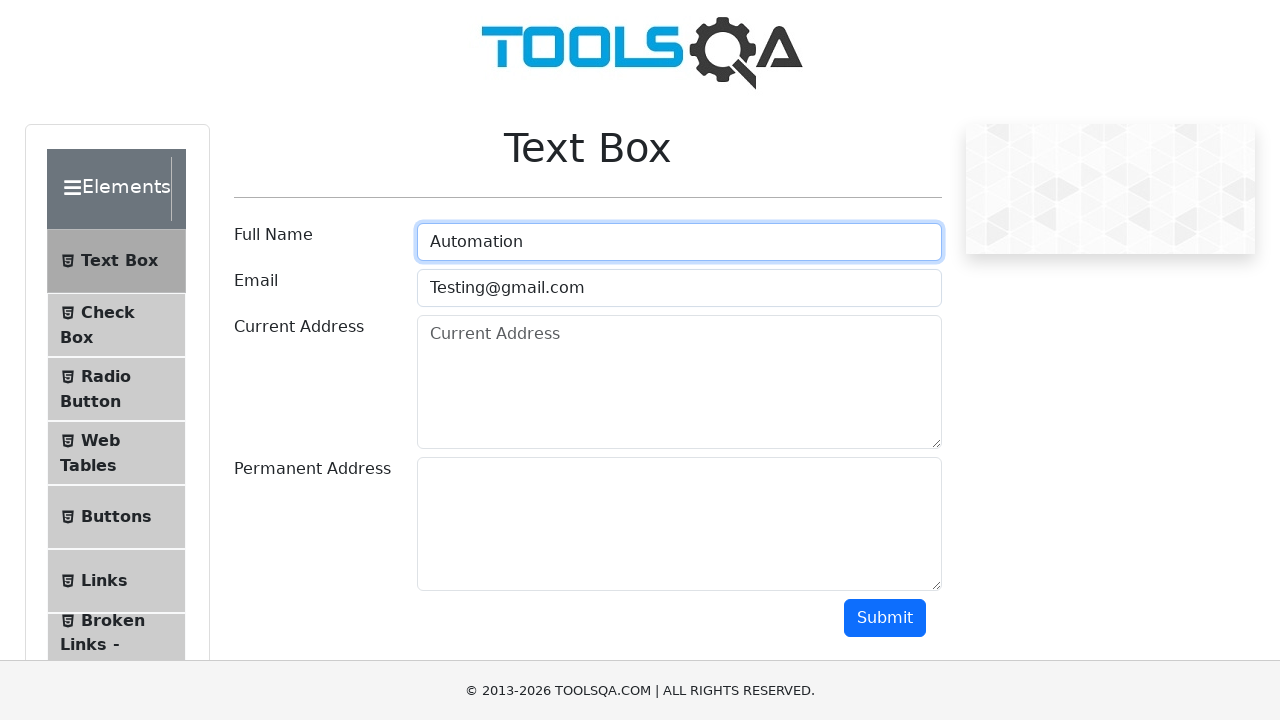

Filled current address field with 'Testing Current Address' on (//textarea[@class='form-control'])[1]
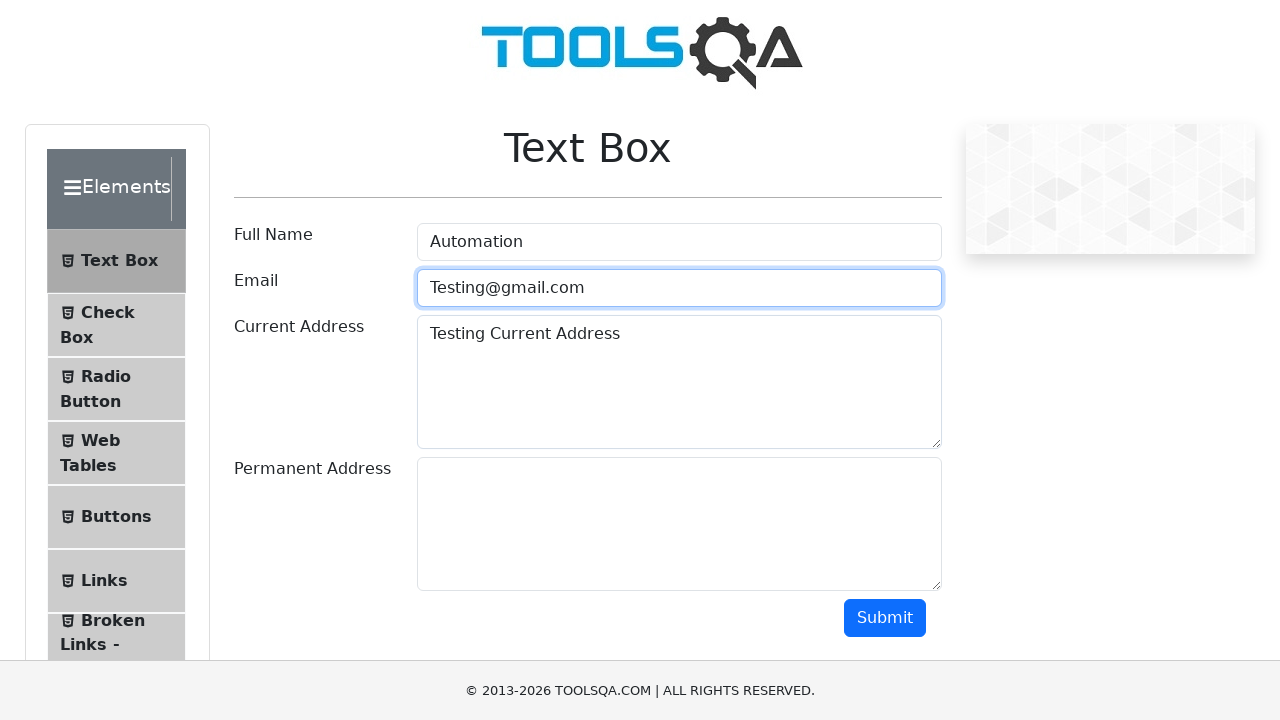

Filled permanent address field with 'Testing permanent address' on (//textarea[@class='form-control'])[2]
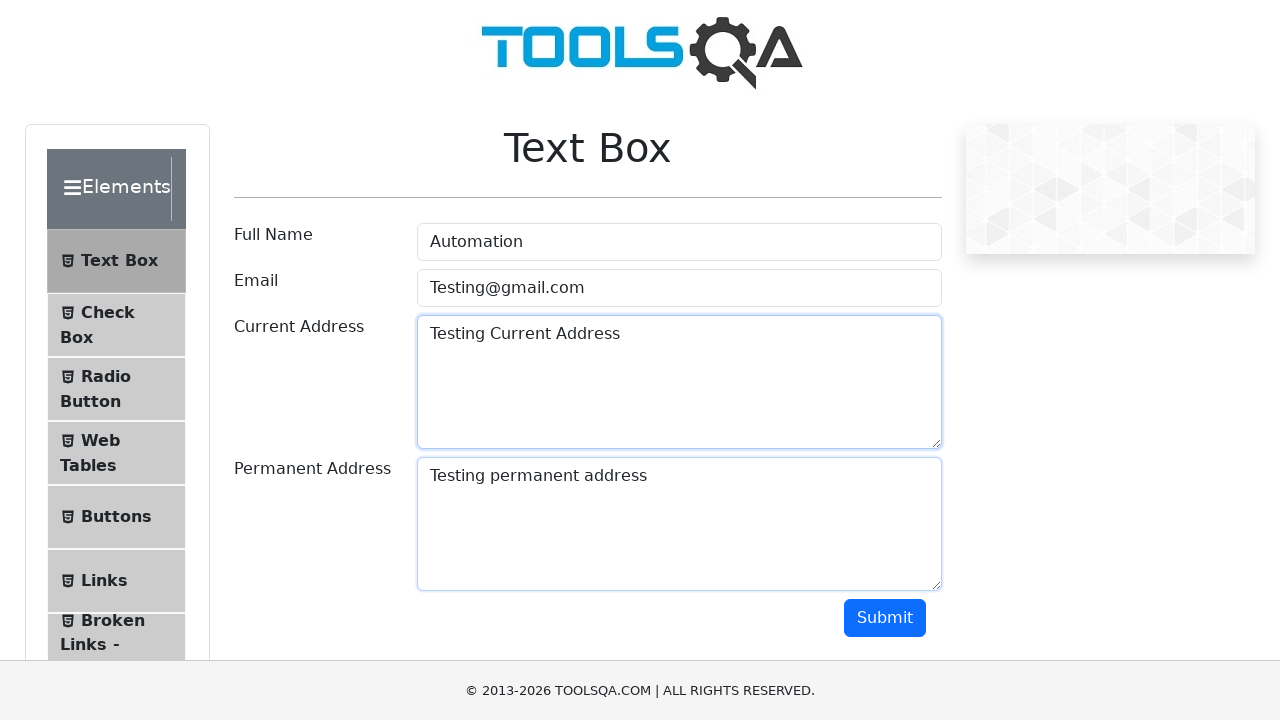

Clicked submit button to submit form at (885, 618) on (//button[@type='button'])[2]
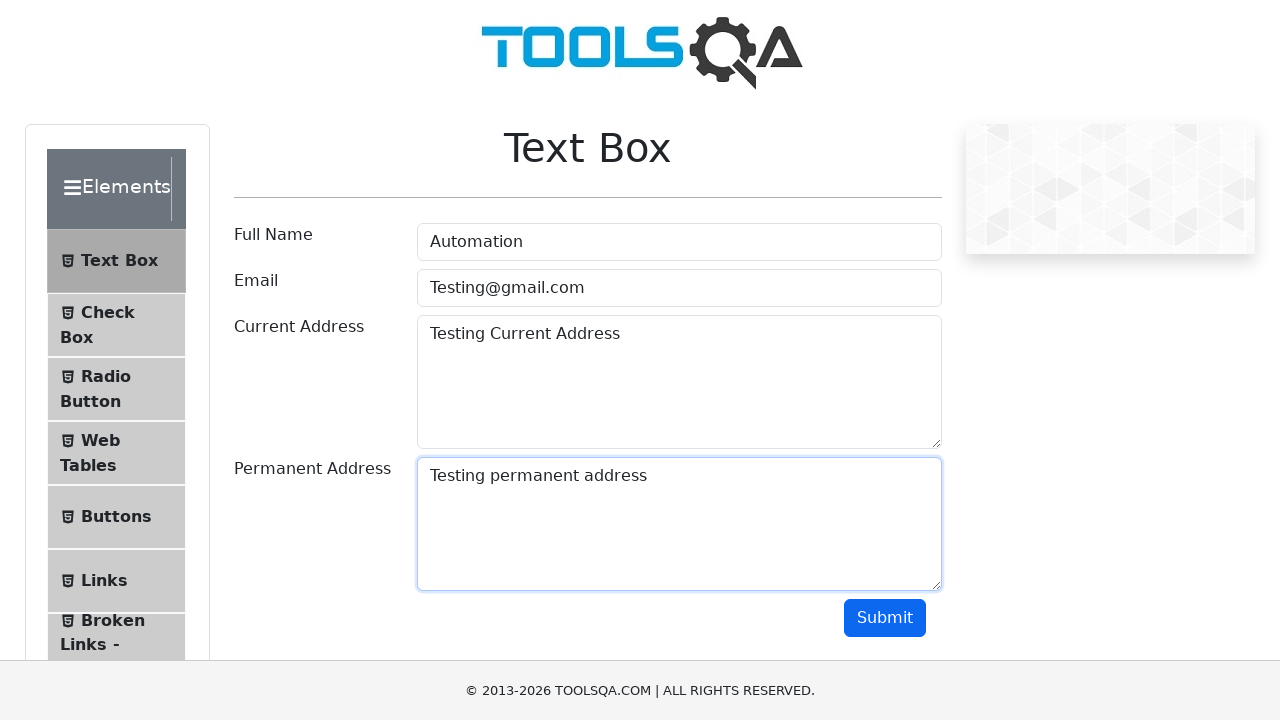

Form submission results loaded and name element is visible
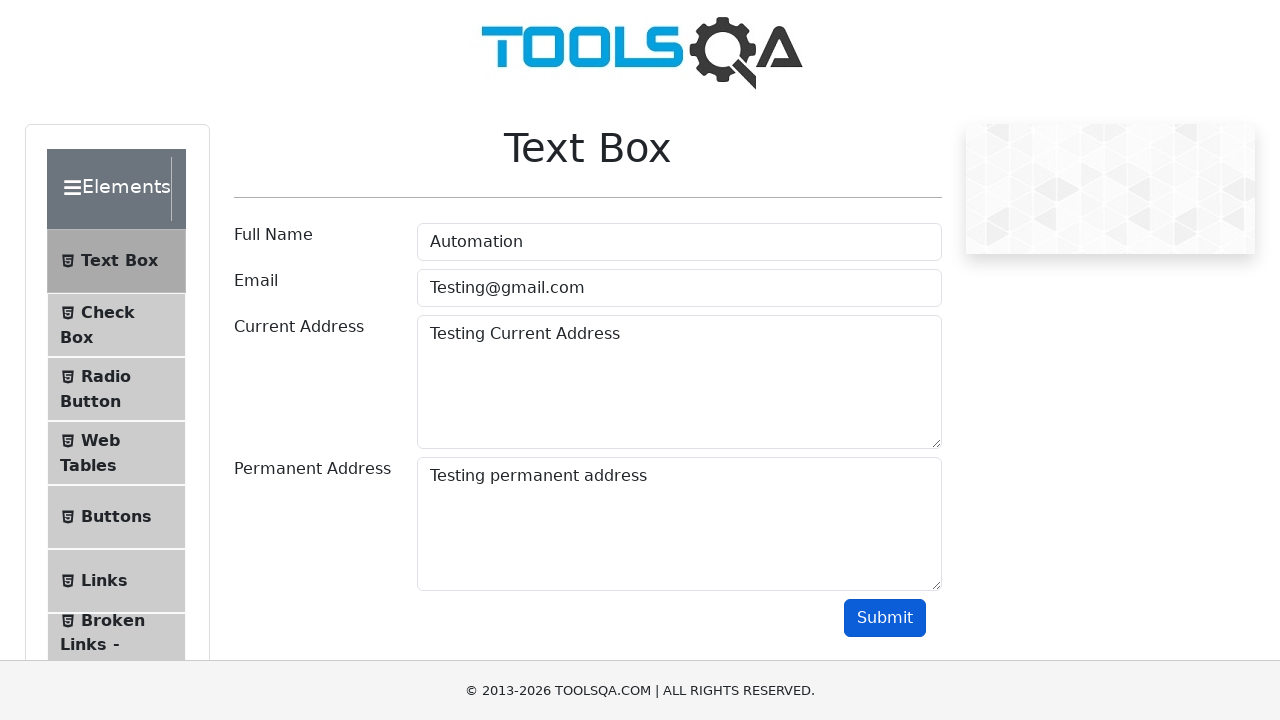

Verified that submitted name 'Automation' is displayed correctly
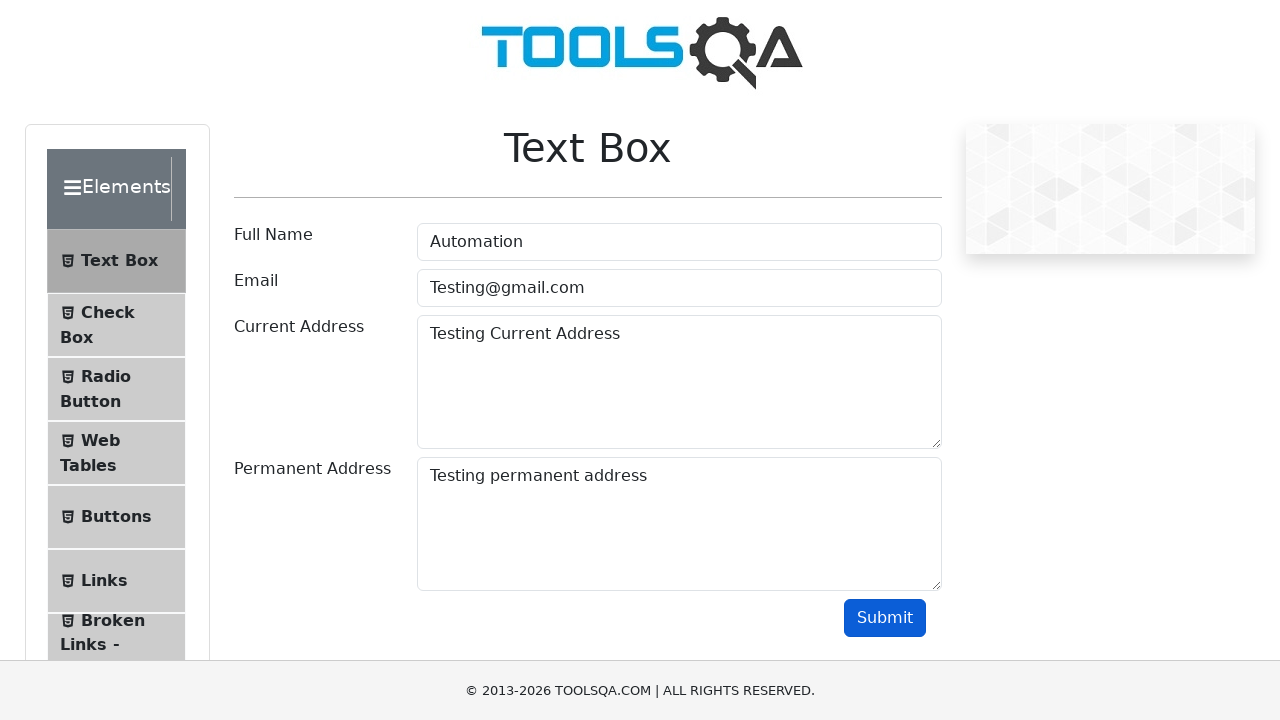

Verified that submitted email containing 'Testing' is displayed correctly
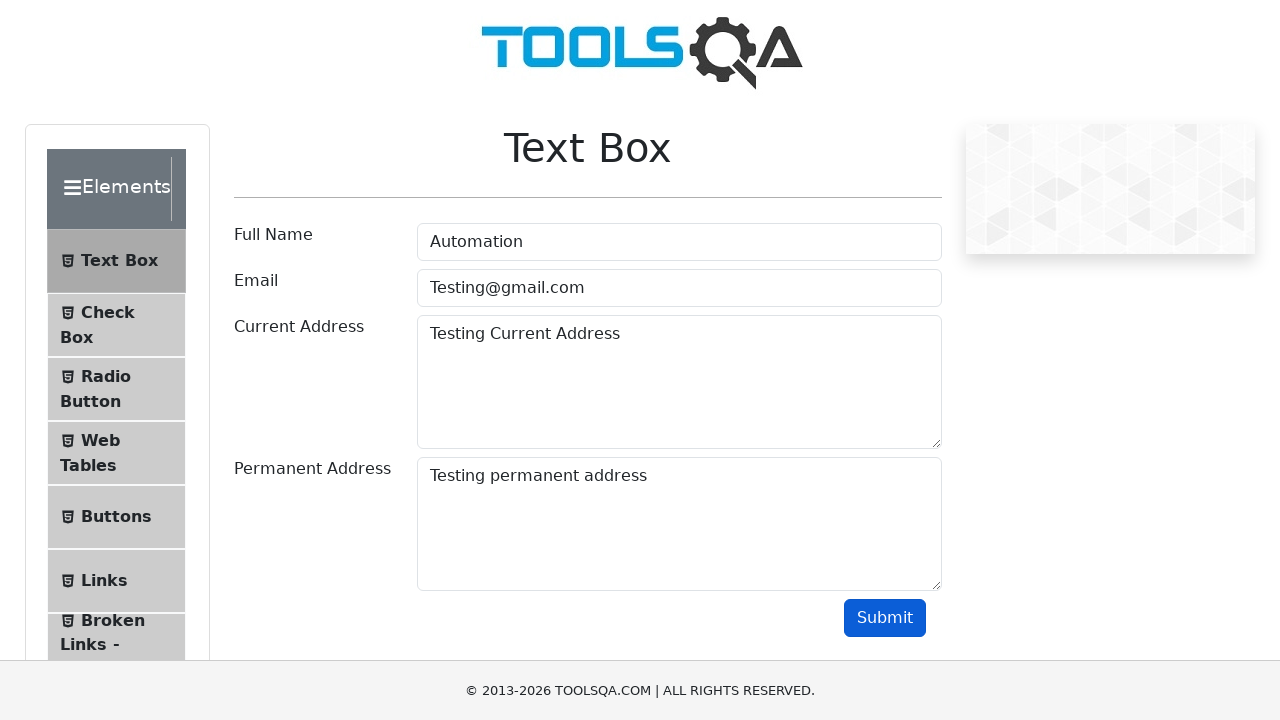

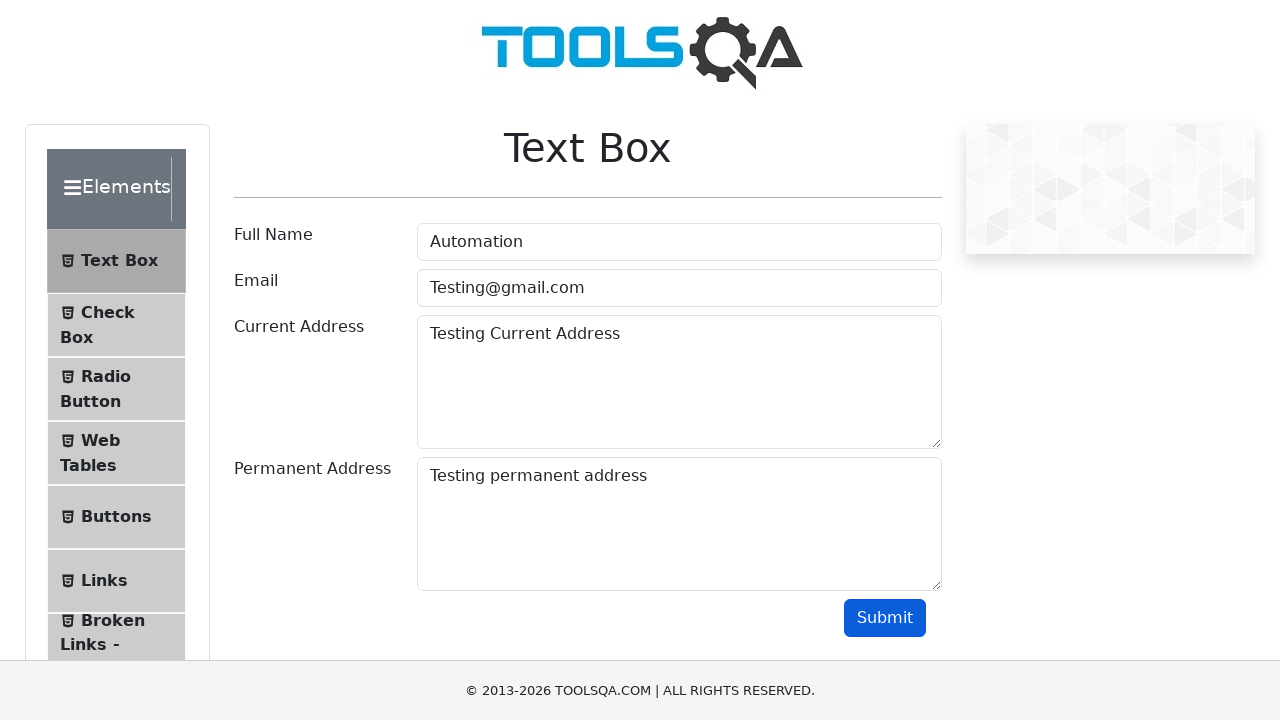